Tests e-commerce functionality by adding multiple items to cart, proceeding to checkout, and applying a promo code

Starting URL: https://rahulshettyacademy.com/seleniumPractise/

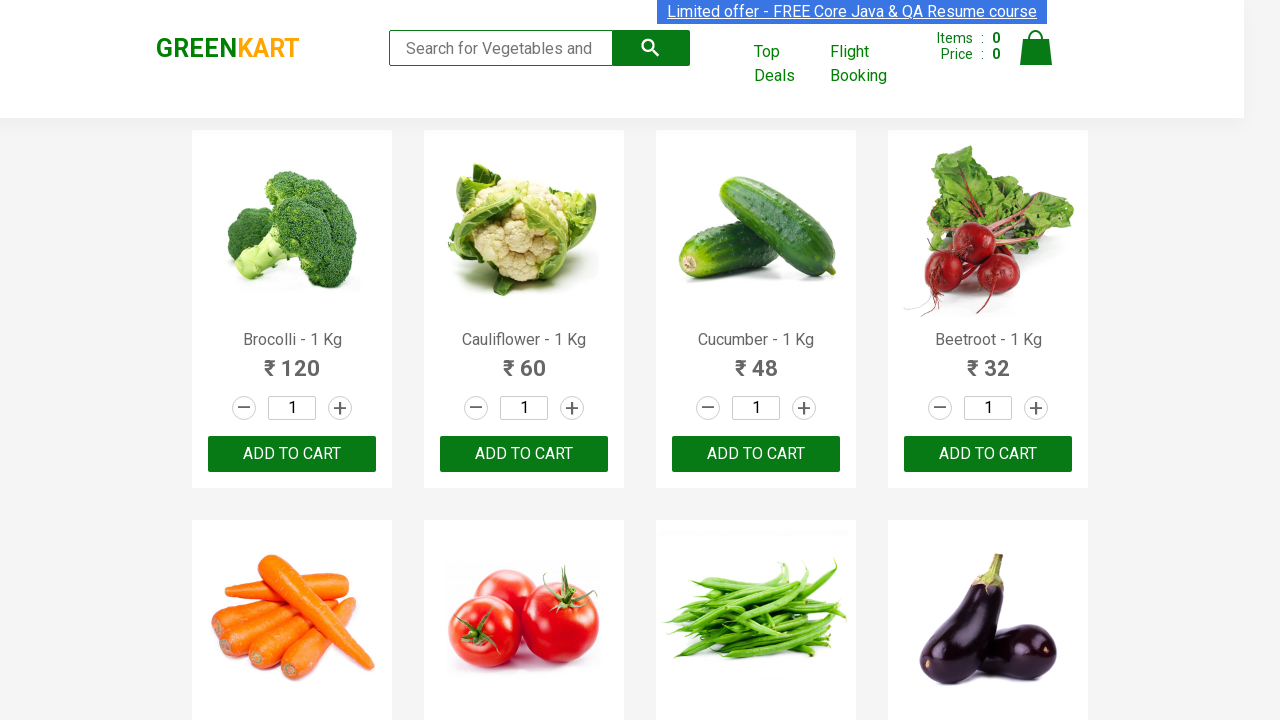

Waited for page to load with networkidle state
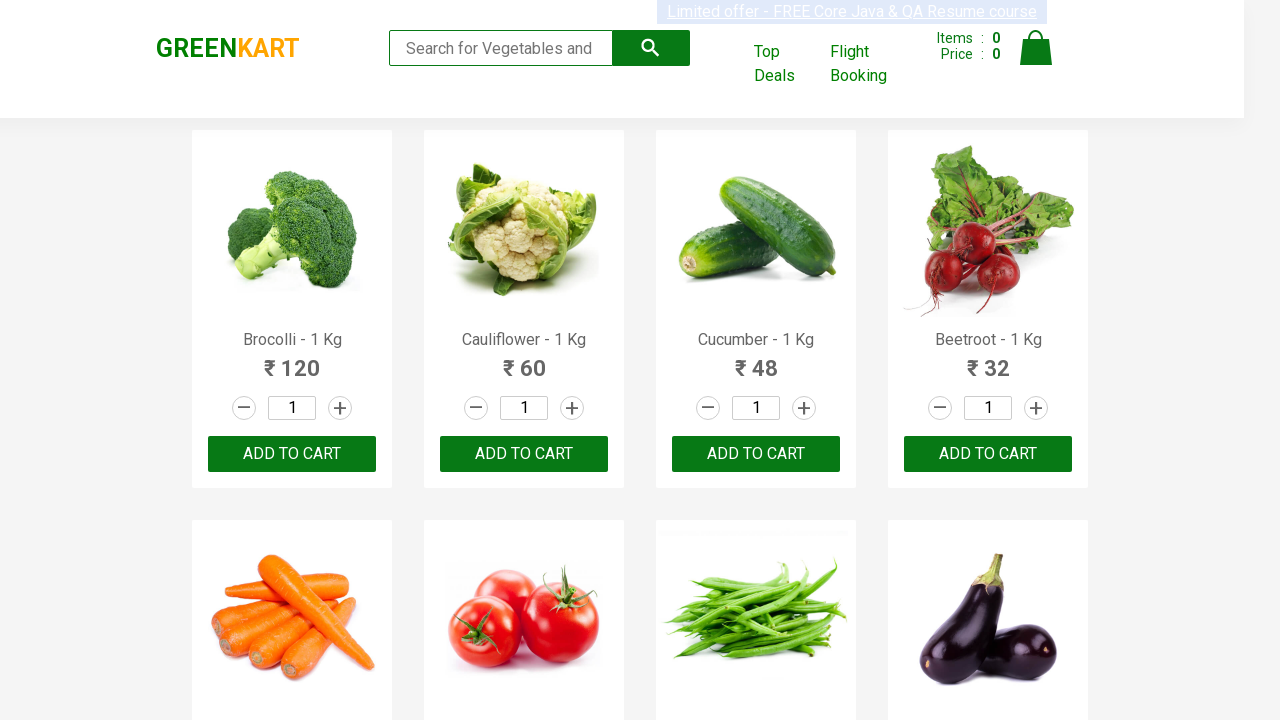

Retrieved all product elements from the page
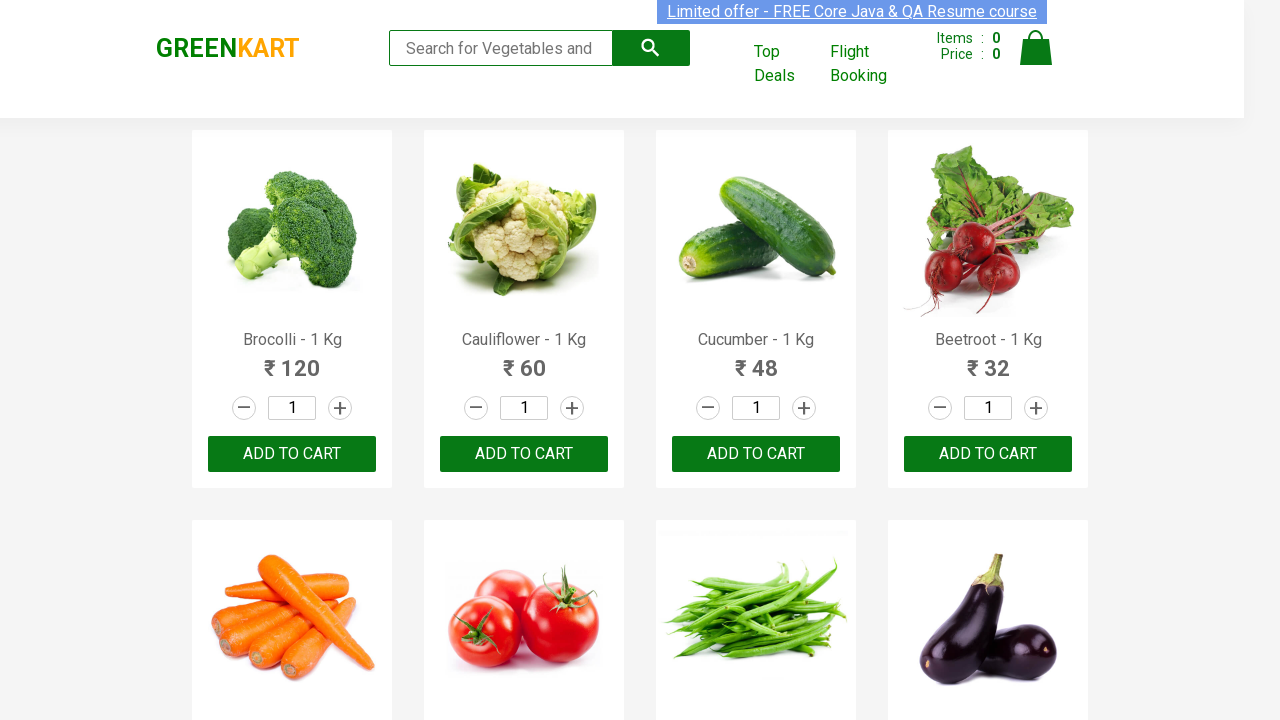

Added 'Brocolli' to cart at (292, 454) on .product-action button >> nth=0
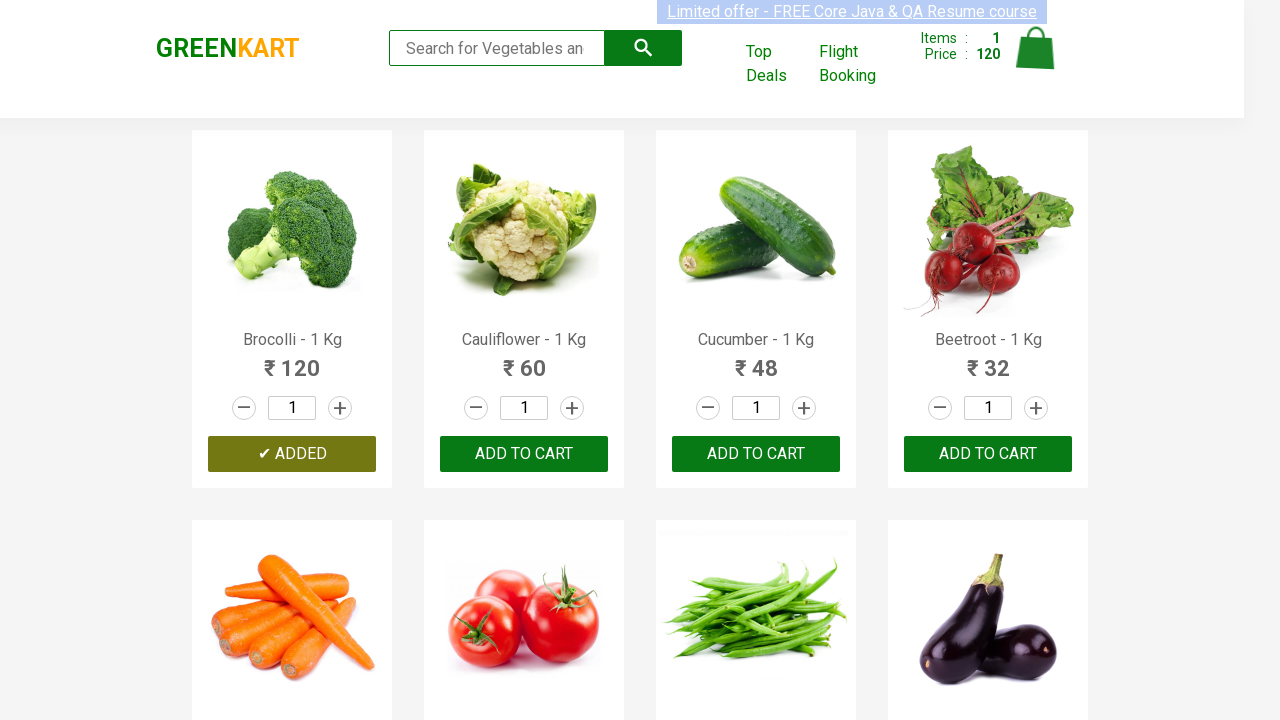

Added 'Brocolli' to cart at (524, 454) on .product-action button >> nth=1
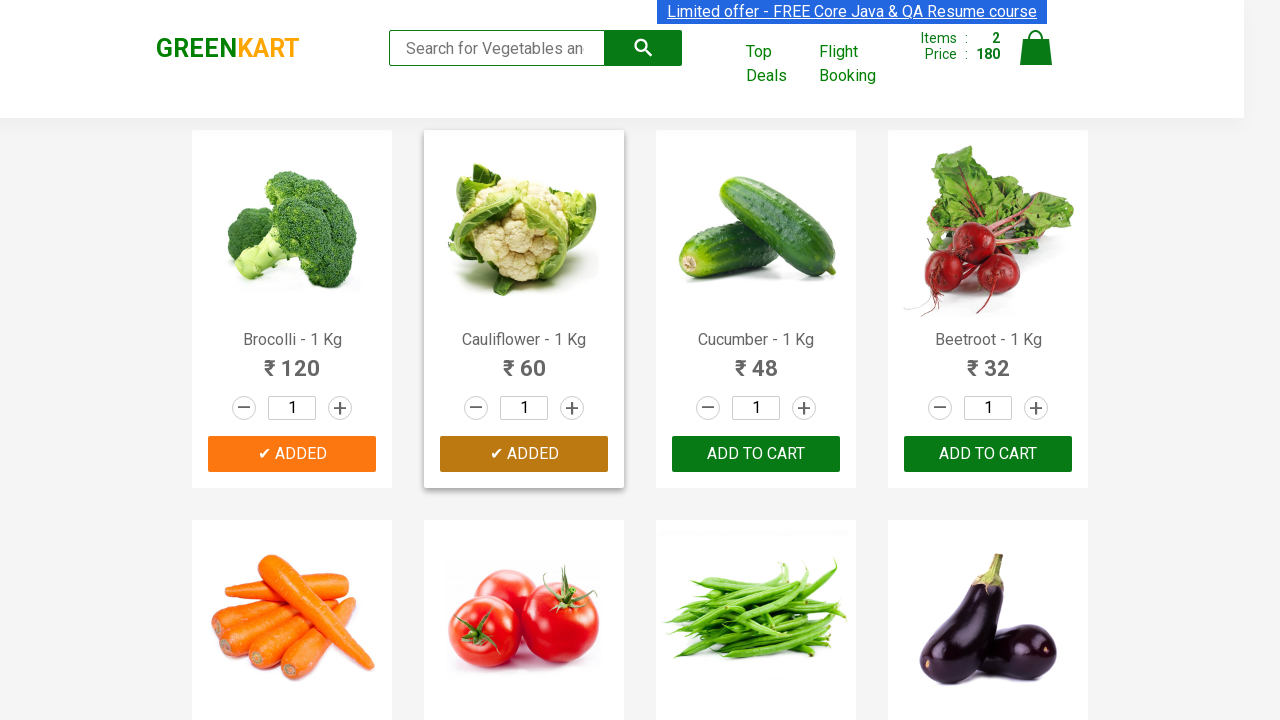

Added 'Brocolli' to cart at (756, 454) on .product-action button >> nth=2
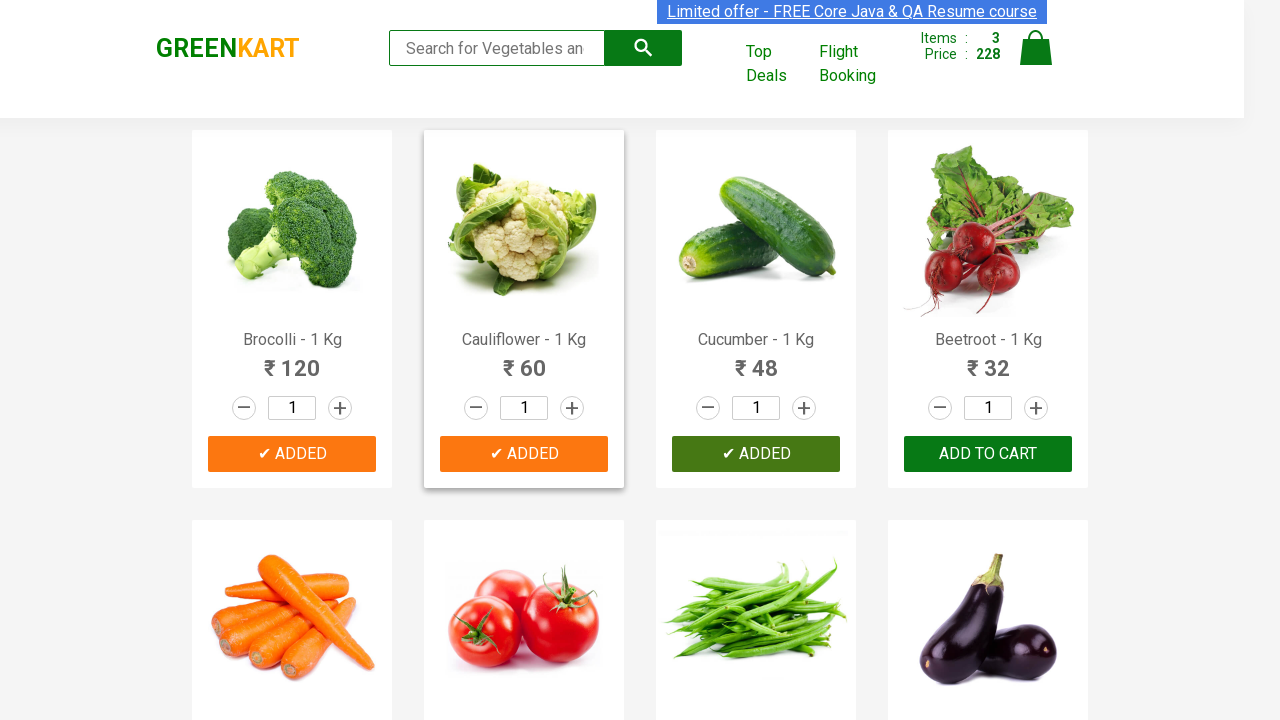

Added 'Brocolli' to cart at (988, 454) on .product-action button >> nth=3
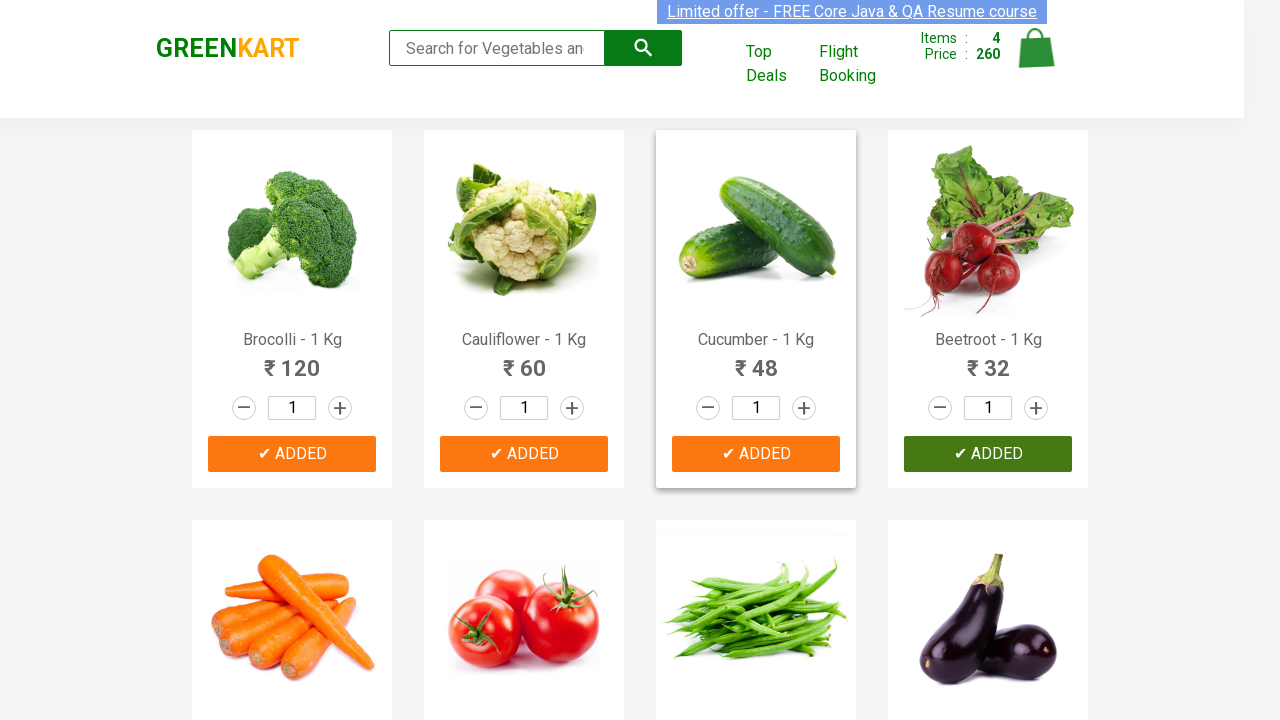

Added 'Brocolli' to cart at (292, 360) on .product-action button >> nth=4
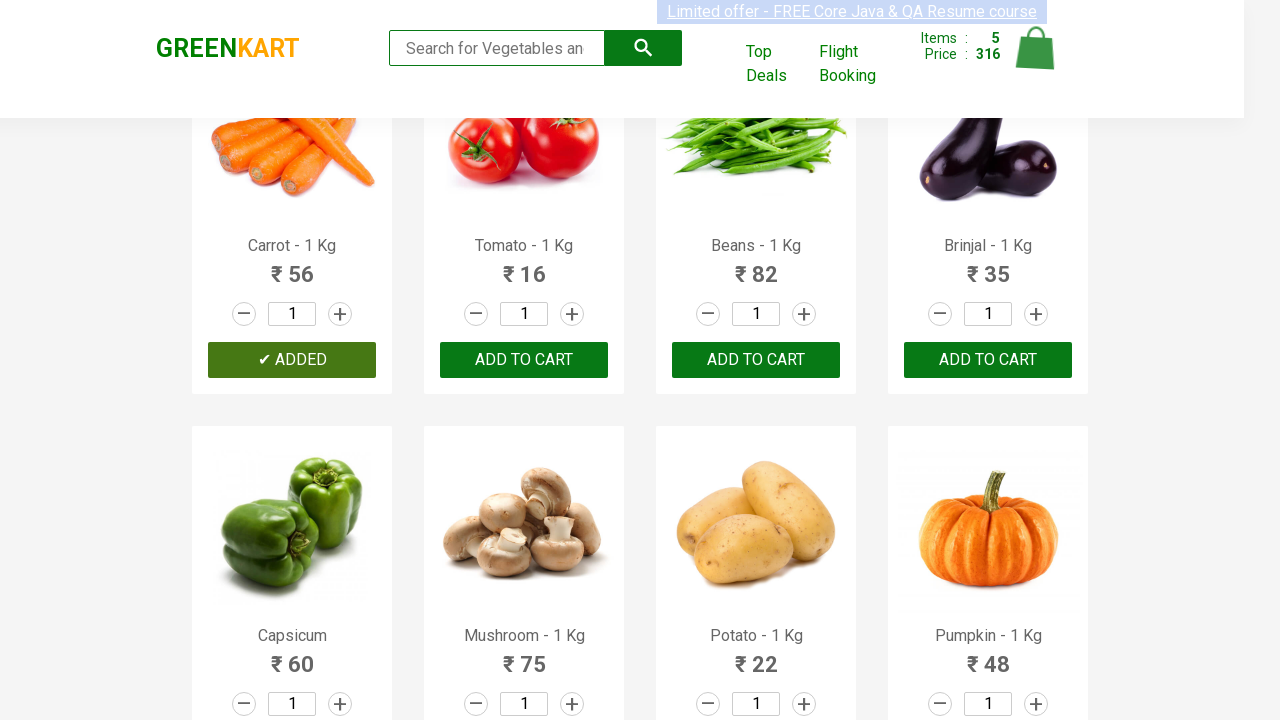

Clicked on cart icon to view cart at (1036, 48) on img[alt='Cart']
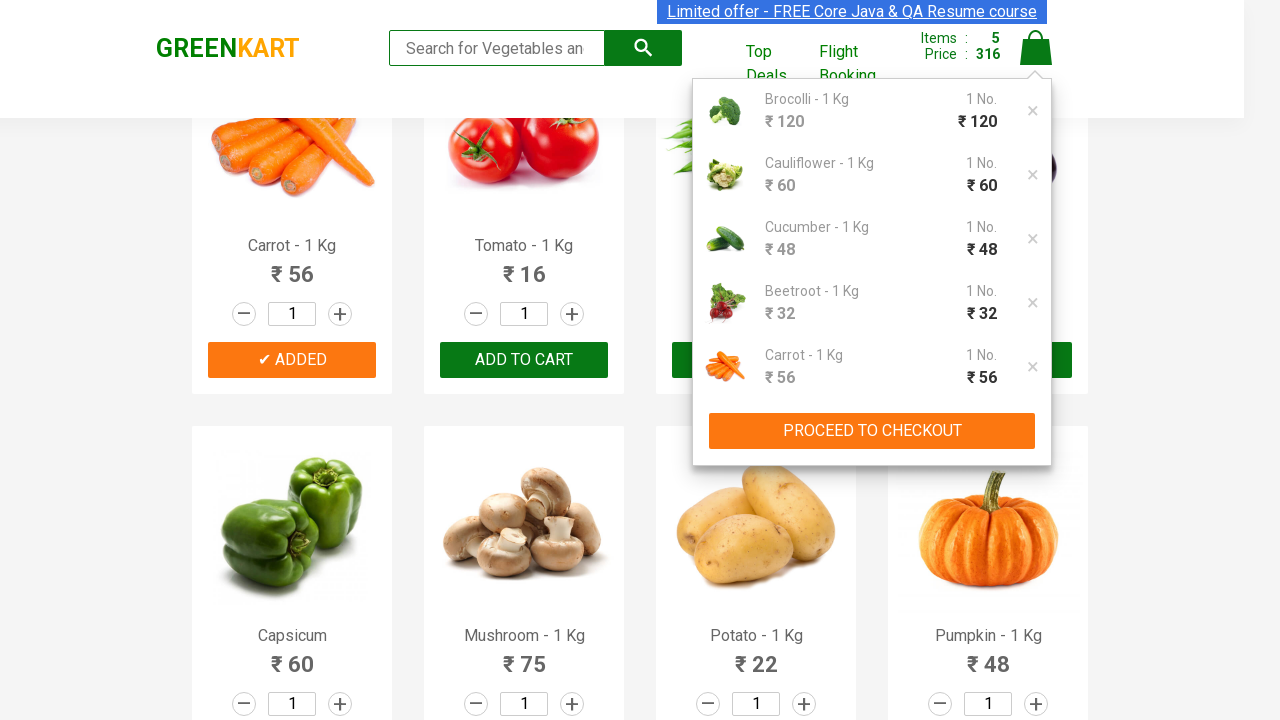

Clicked PROCEED TO CHECKOUT button at (872, 431) on text=PROCEED TO CHECKOUT
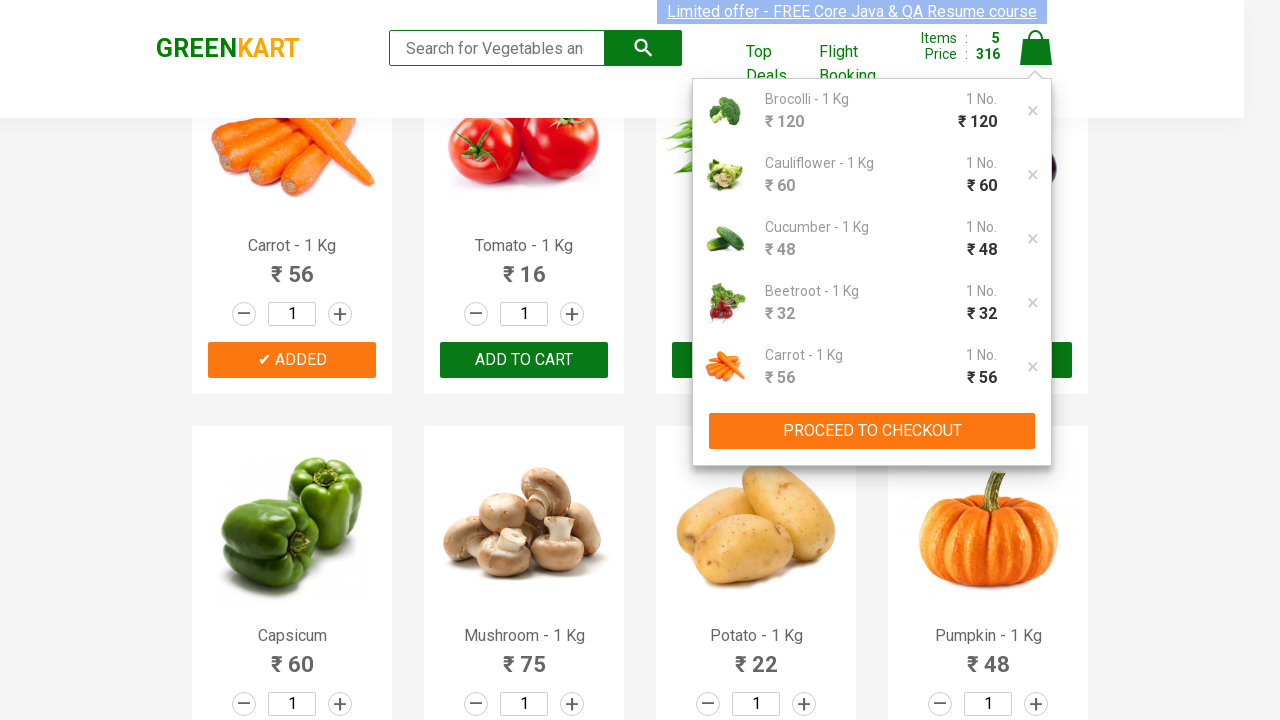

Promo code field appeared
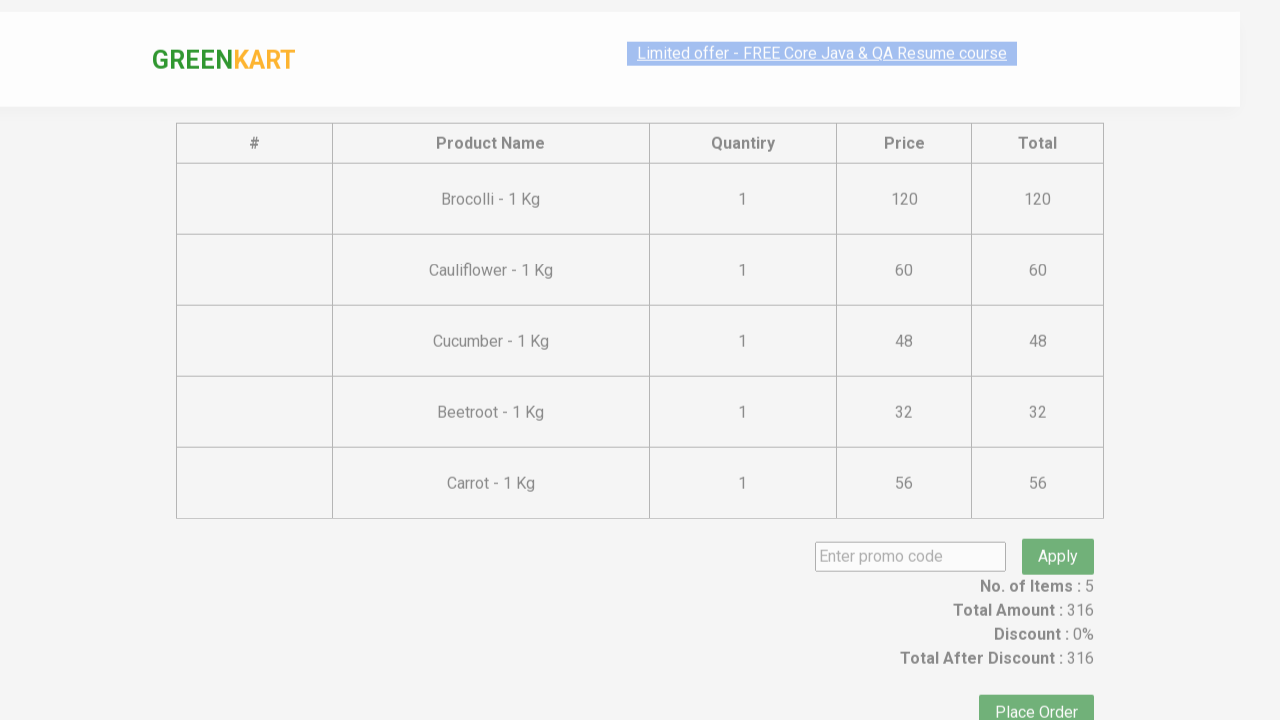

Filled promo code field with 'rahulshettyacademy' on .promoCode
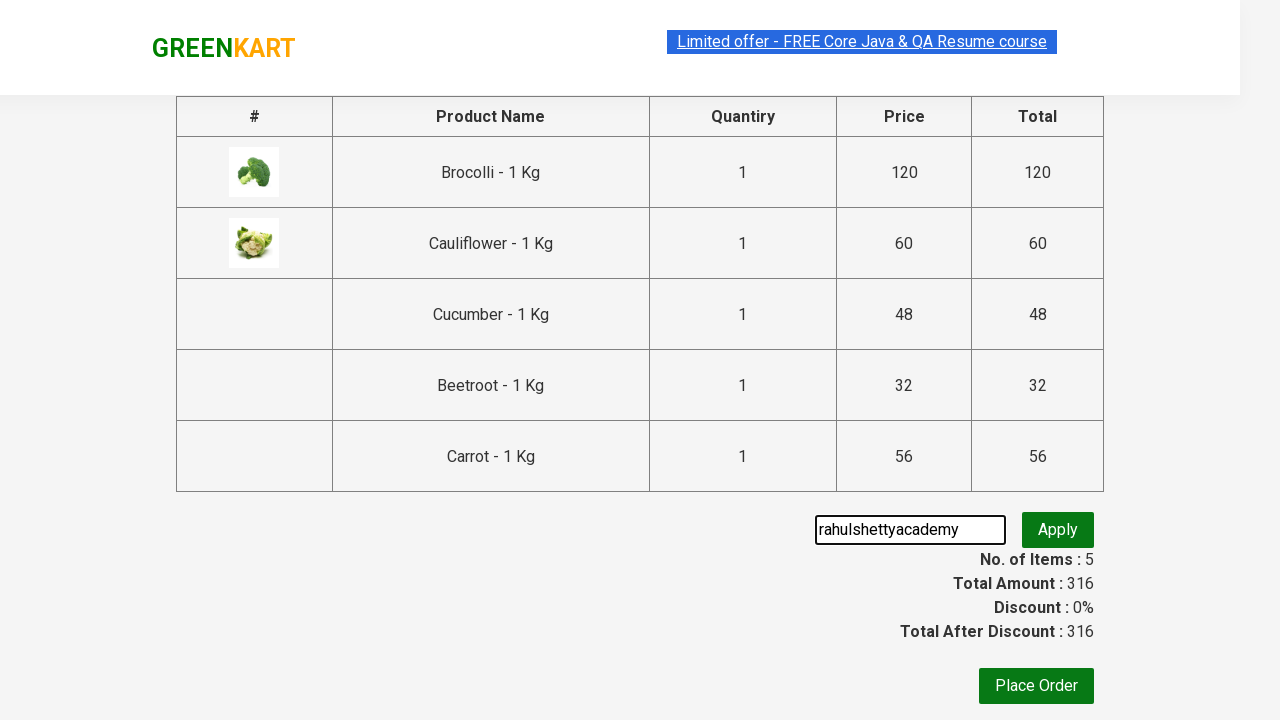

Clicked Apply button to apply promo code at (1058, 530) on .promoBtn
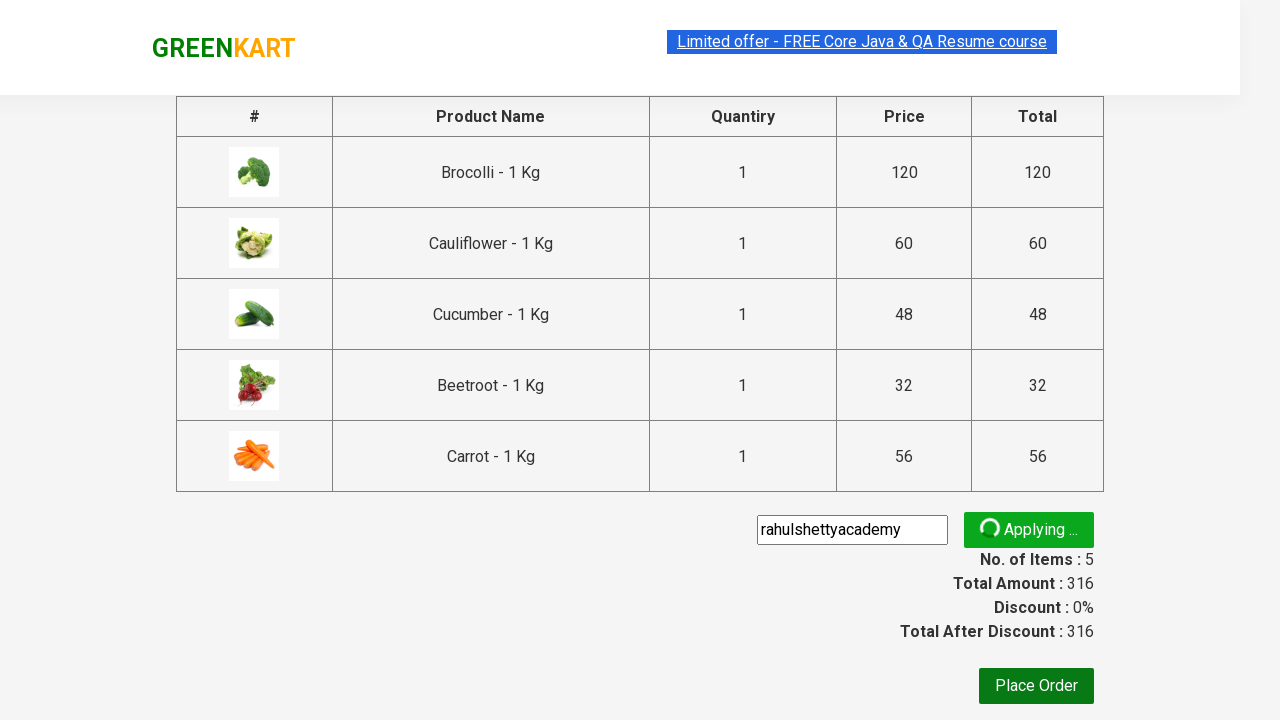

Promo code response message appeared
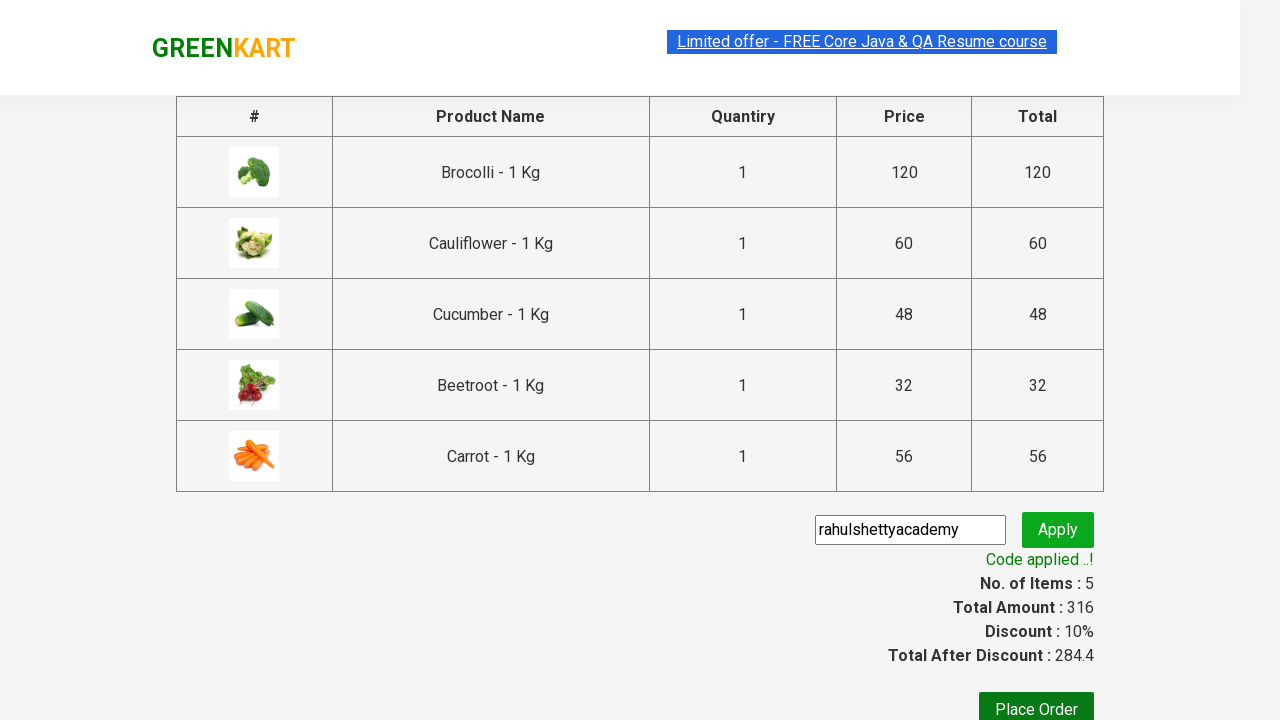

Retrieved promo message: Code applied ..!
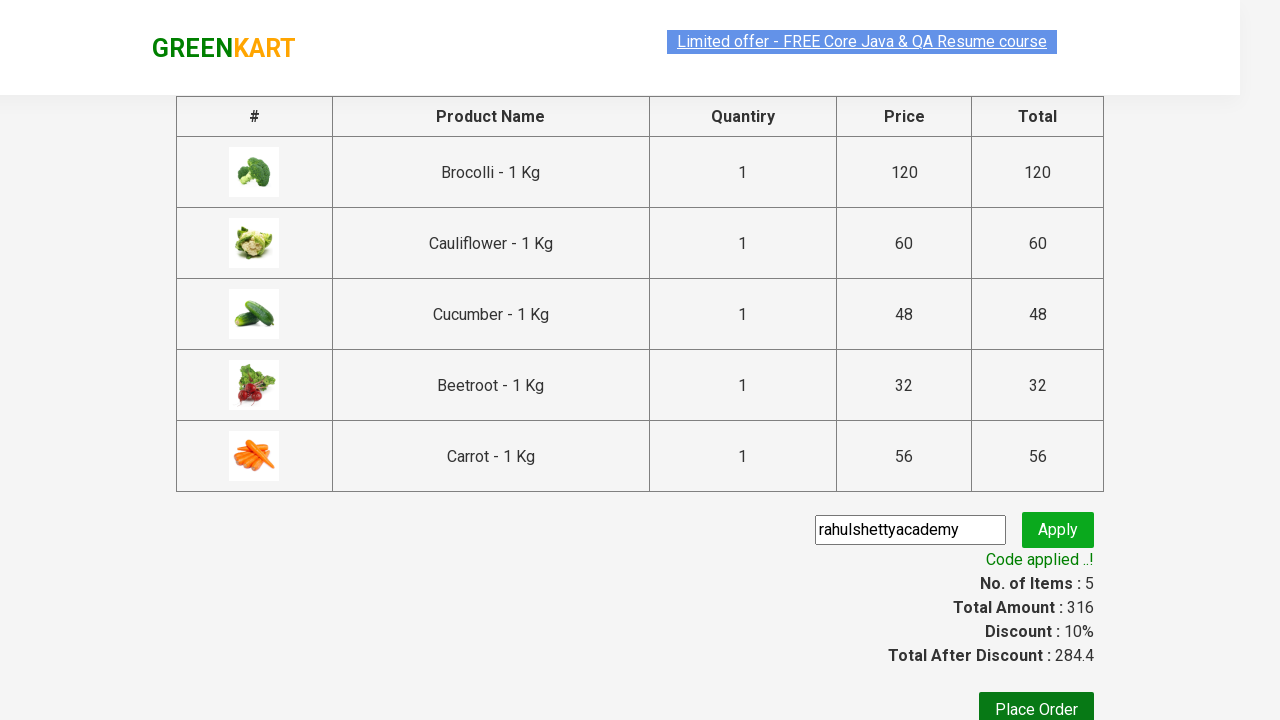

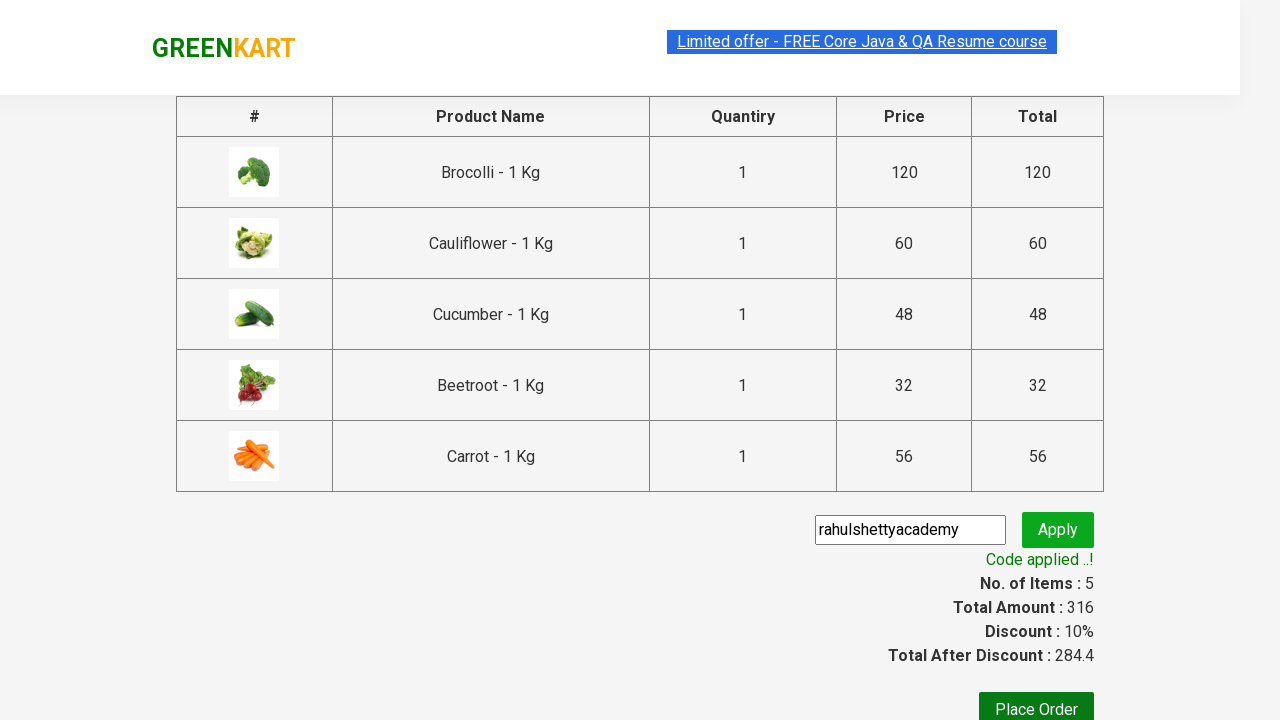